Tests alert dialog by clicking a button, verifying alert text, and accepting it

Starting URL: https://antoniotrindade.com.br/treinoautomacao/elementsweb.html

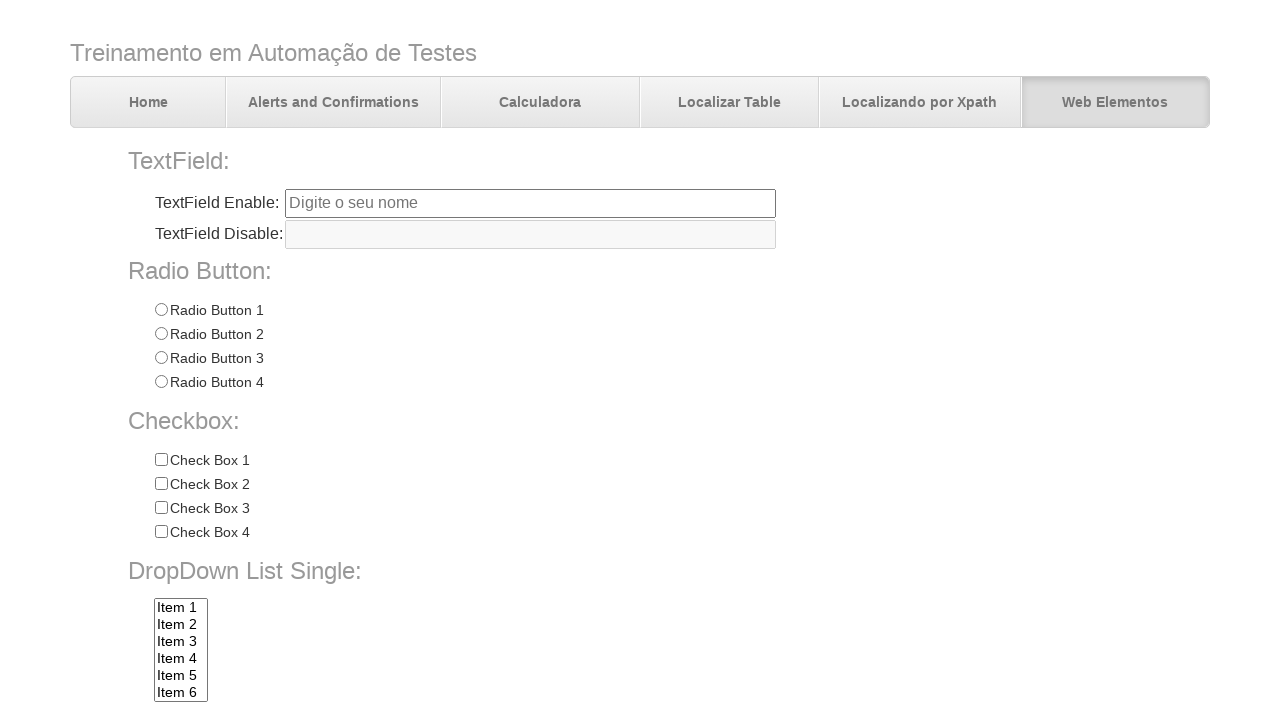

Set up dialog handler to automatically accept alerts
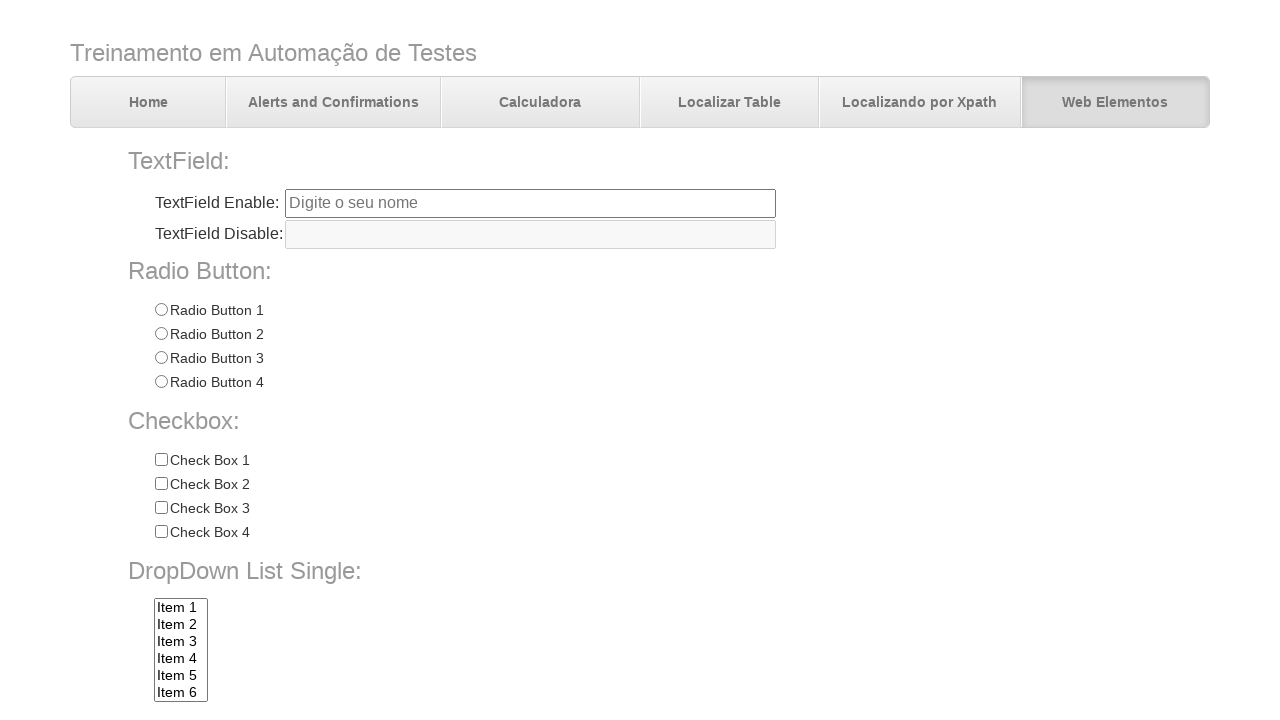

Clicked alert button to trigger alert dialog at (366, 644) on input[name='alertbtn']
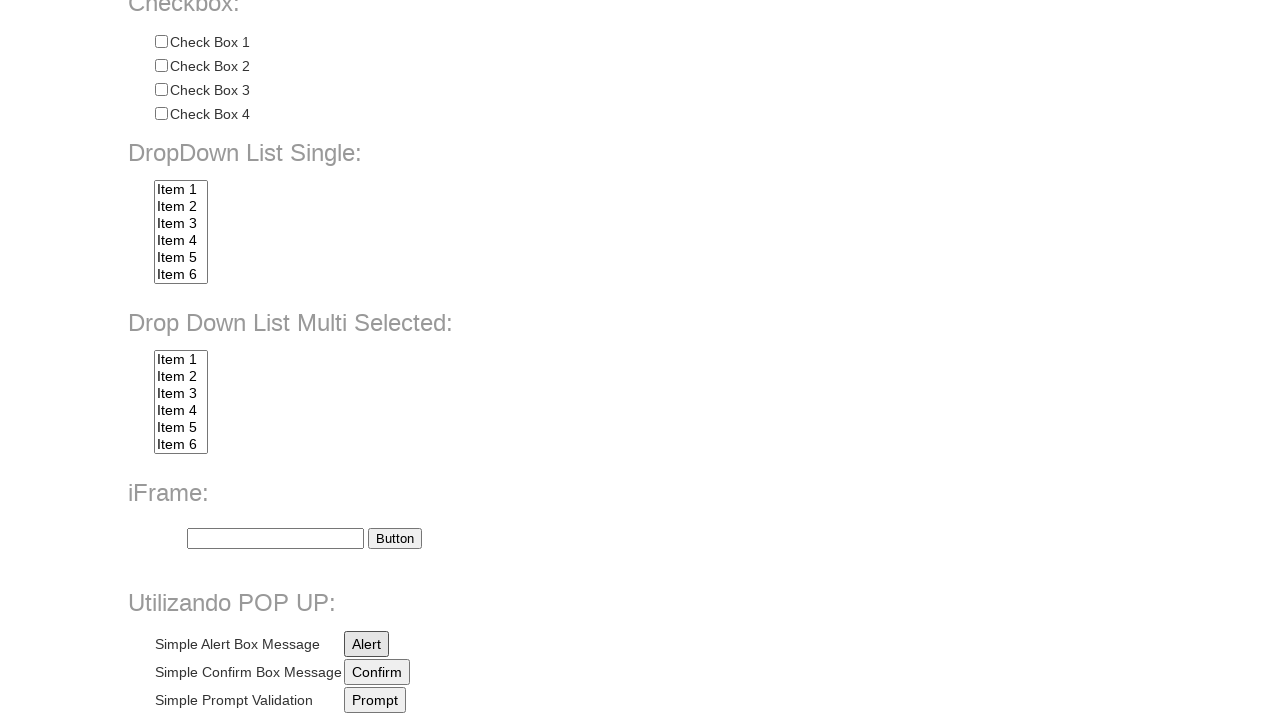

Waited for alert dialog to be processed and accepted
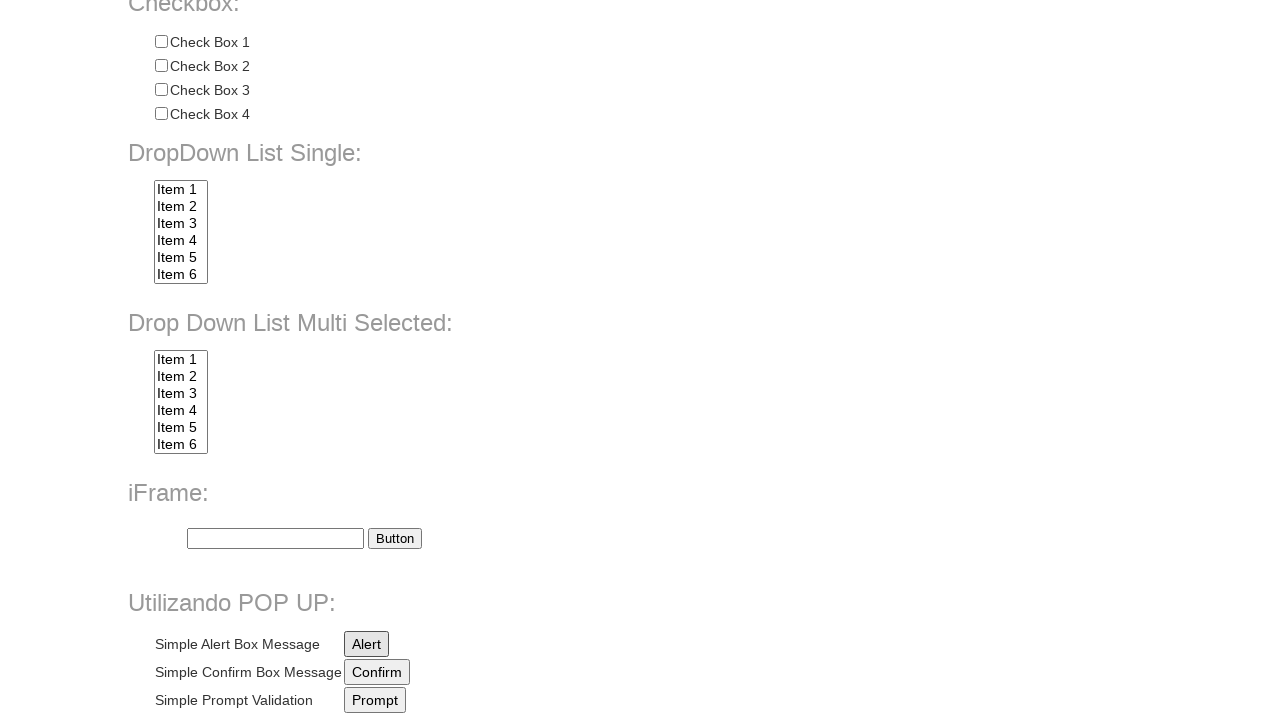

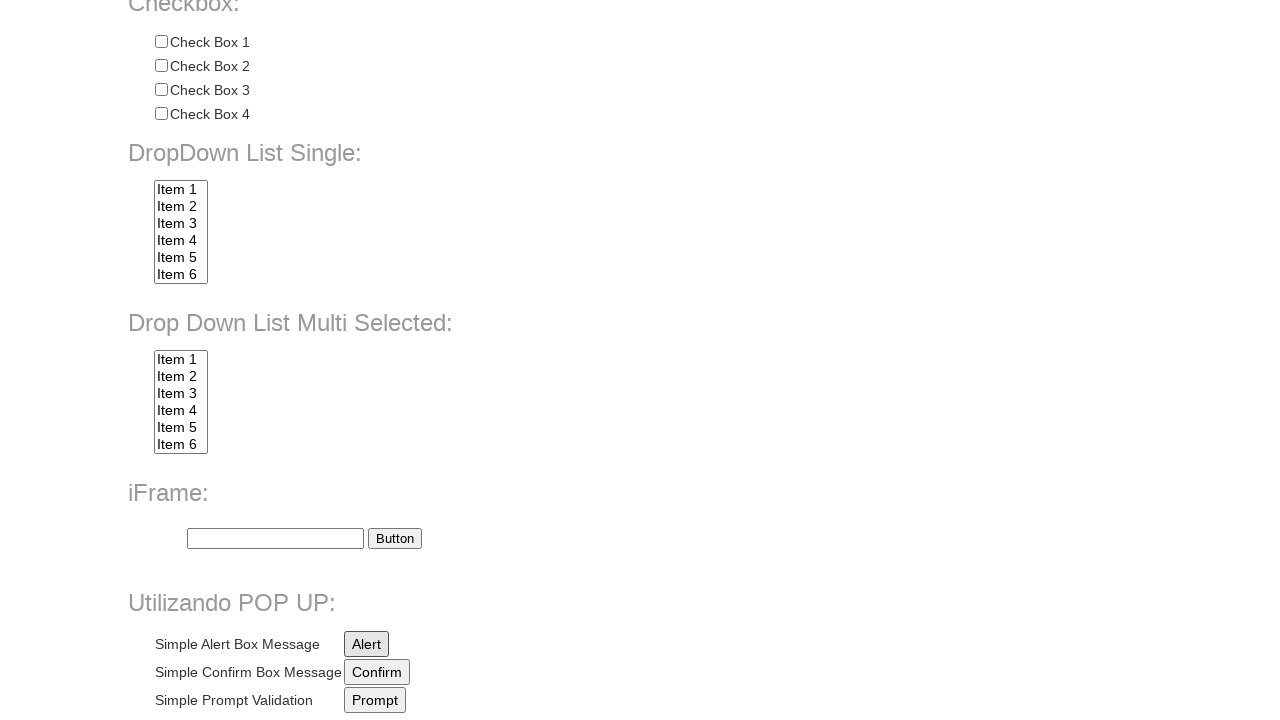